Tests modal window interaction by opening a modal dialog and clicking the Save button

Starting URL: https://bonigarcia.dev/selenium-webdriver-java/dialog-boxes.html

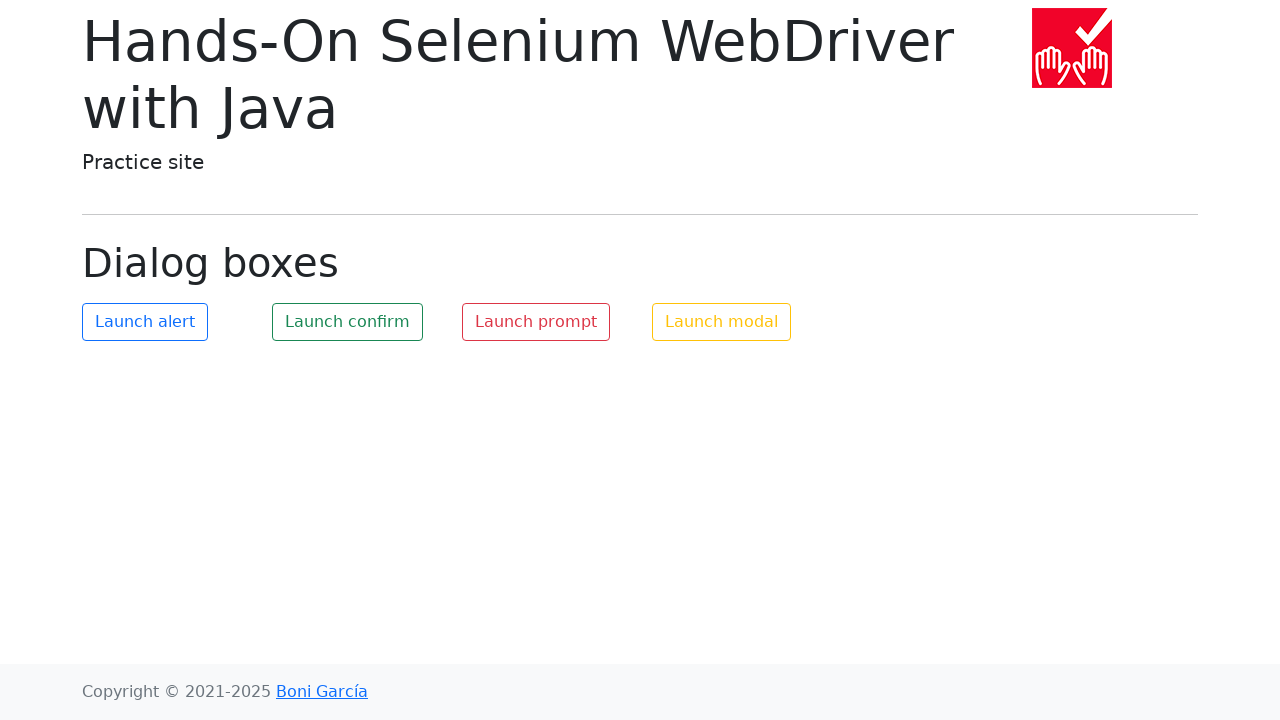

Navigated to dialog boxes test page
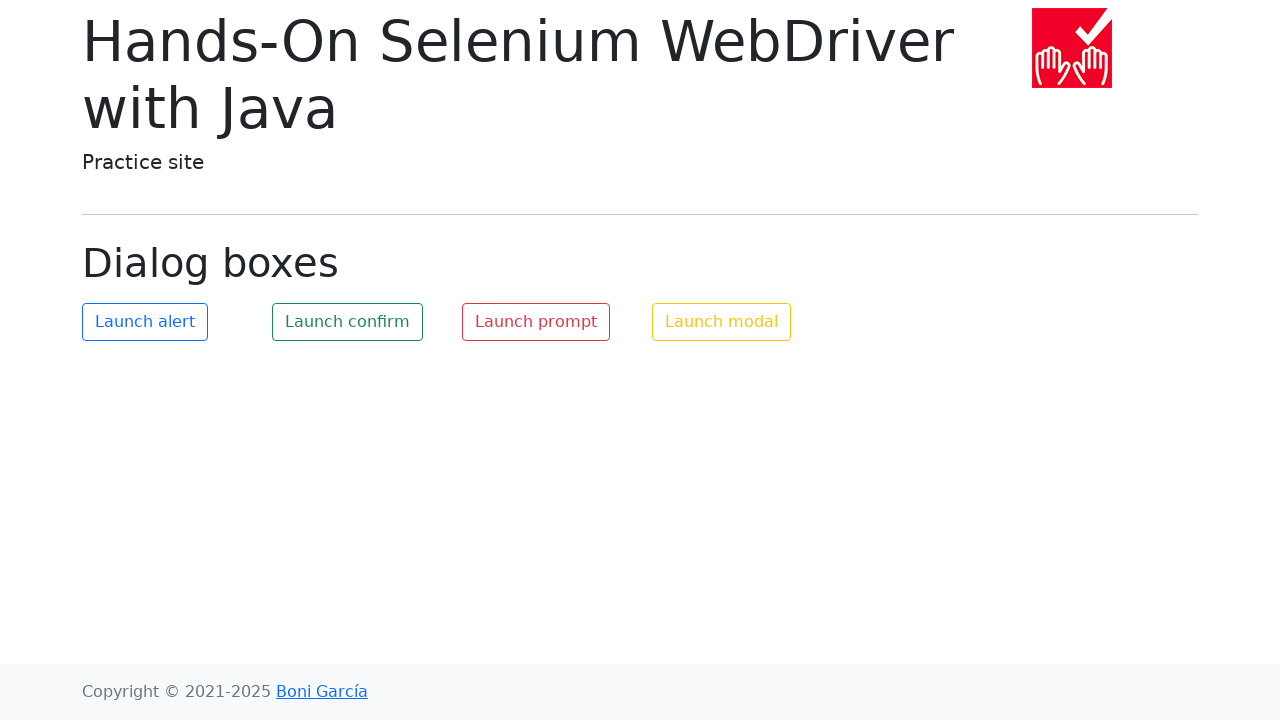

Clicked button to open modal dialog at (722, 322) on #my-modal
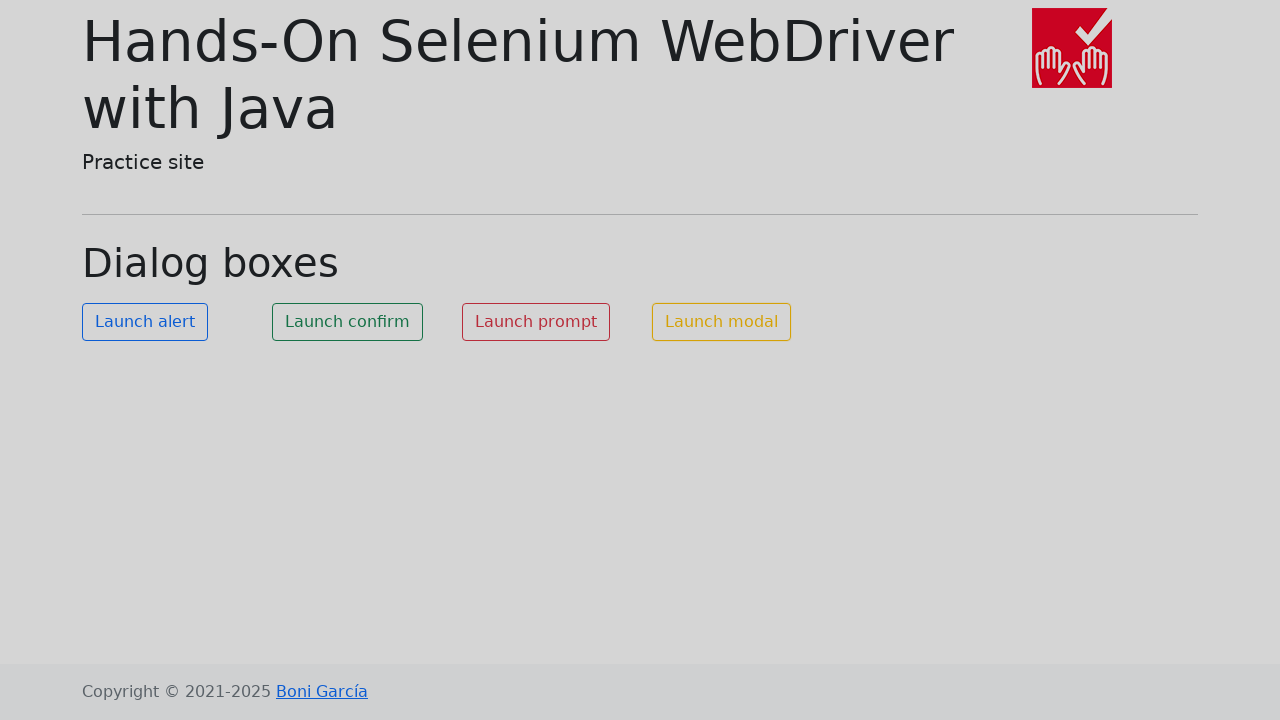

Modal dialog appeared with label visible
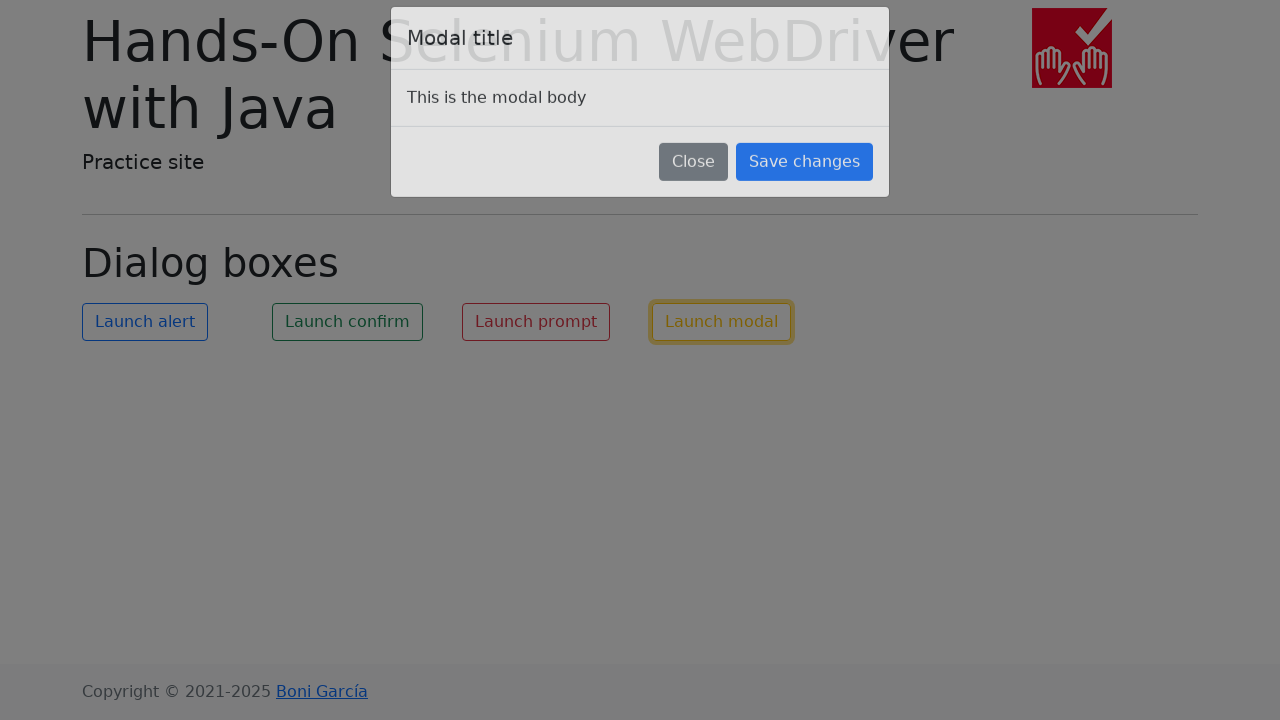

Clicked Save button in modal dialog at (804, 184) on xpath=//button[contains(text(),'Save')]
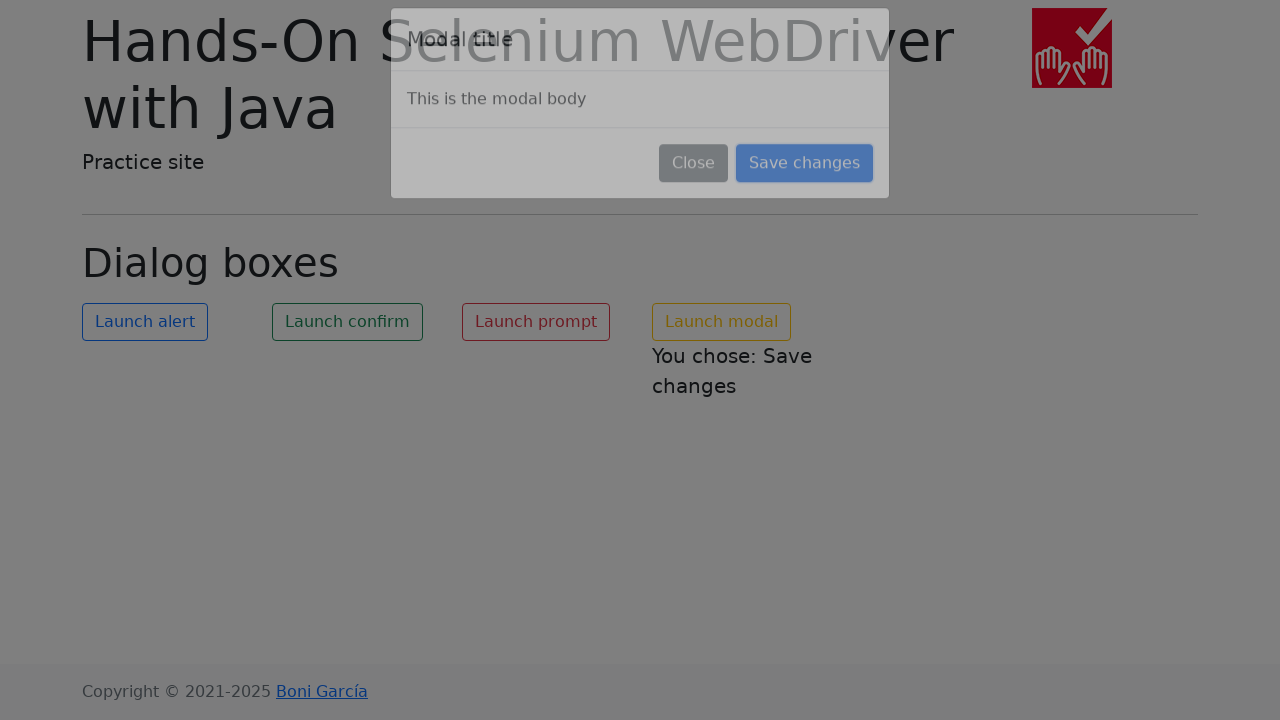

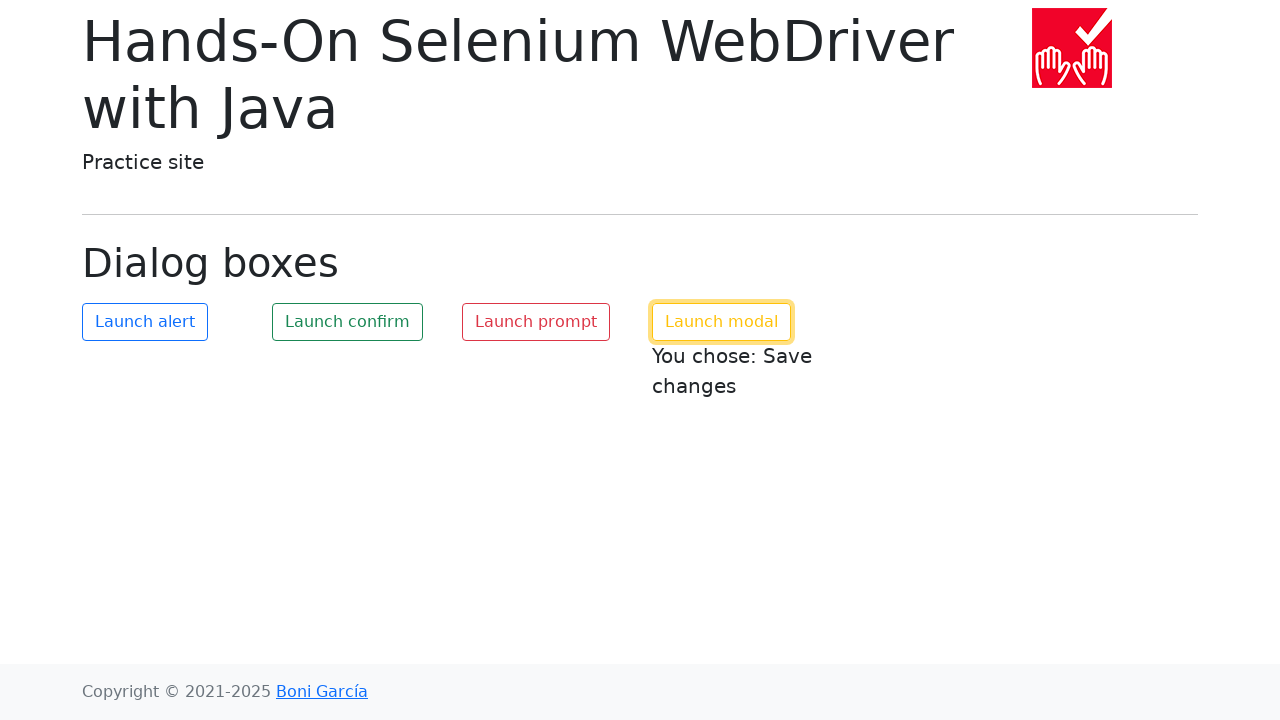